Navigates to a web tables page and verifies that the search box element is accessible and enabled

Starting URL: https://demoqa.com/webtables

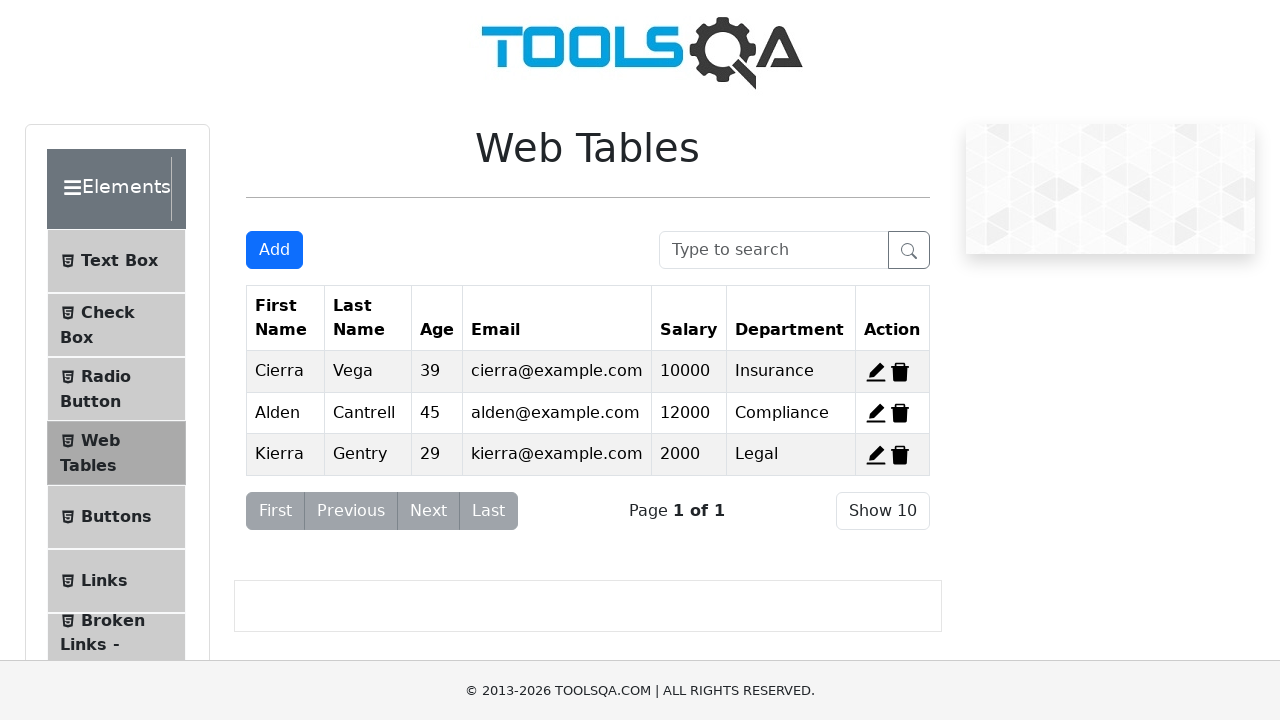

Navigated to web tables page at https://demoqa.com/webtables
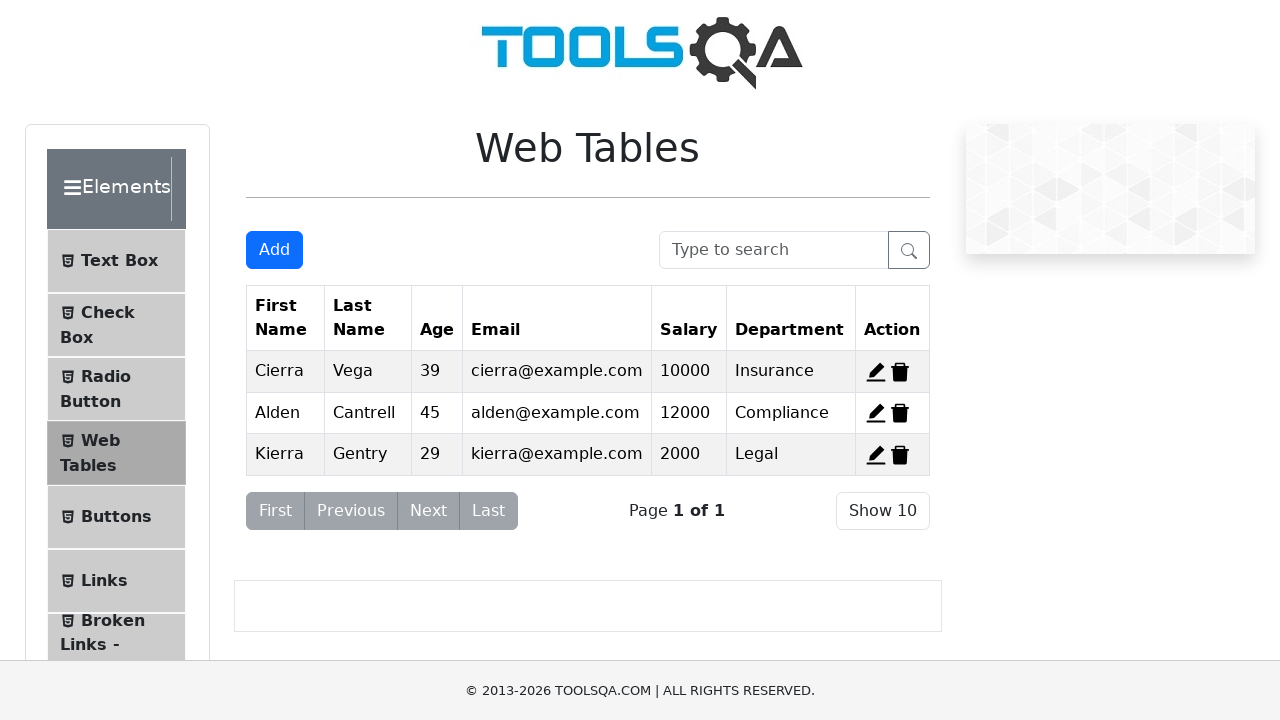

Located search box element with selector input#searchBox
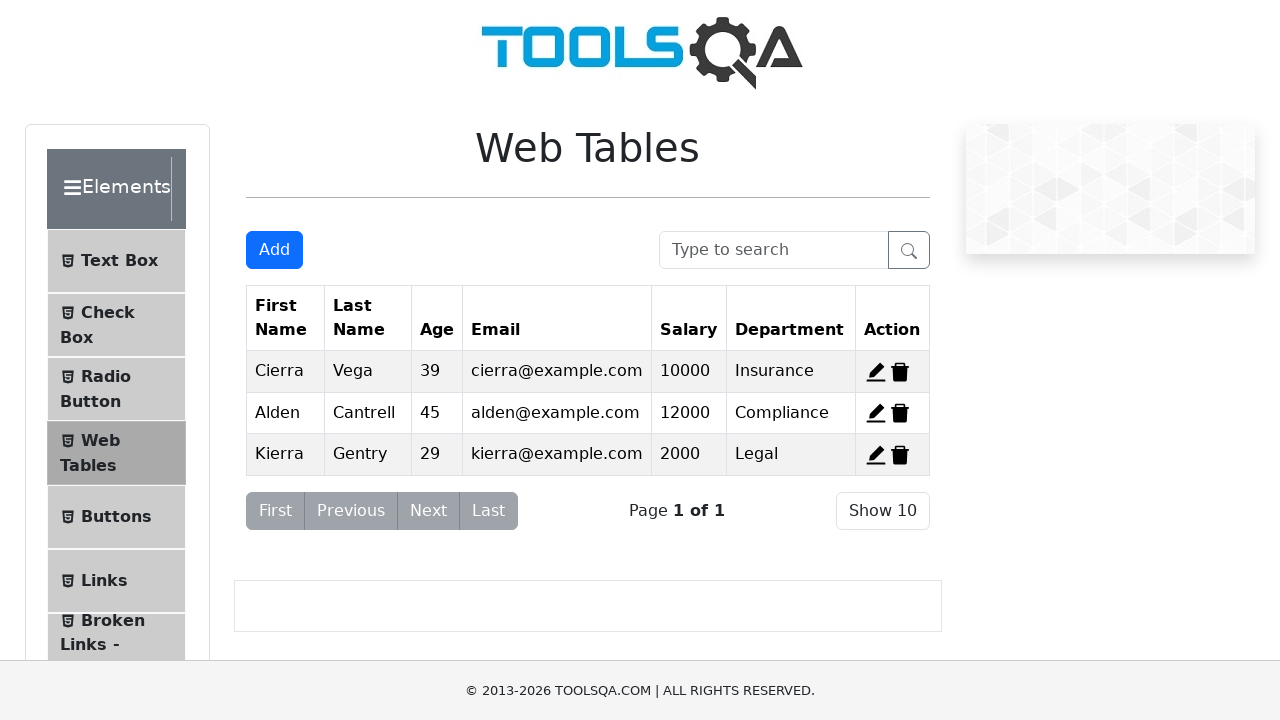

Clicked on search box to focus it at (774, 250) on input#searchBox
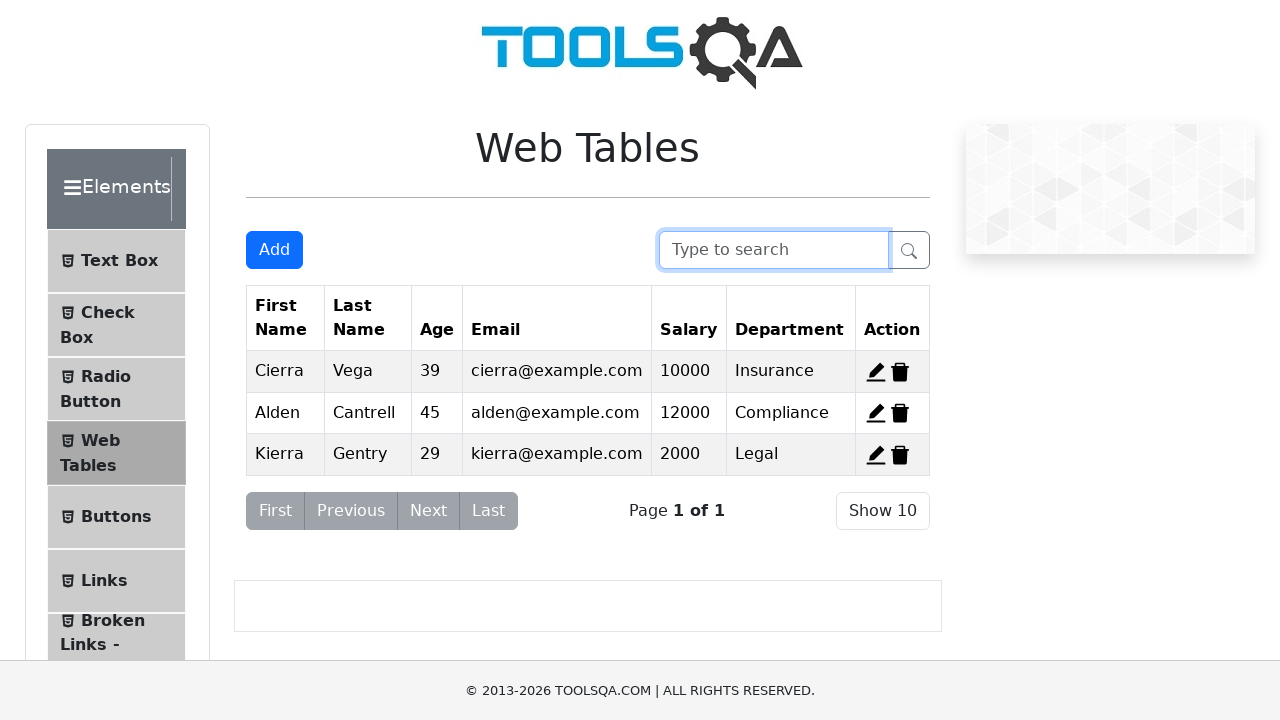

Verified search box is enabled: True
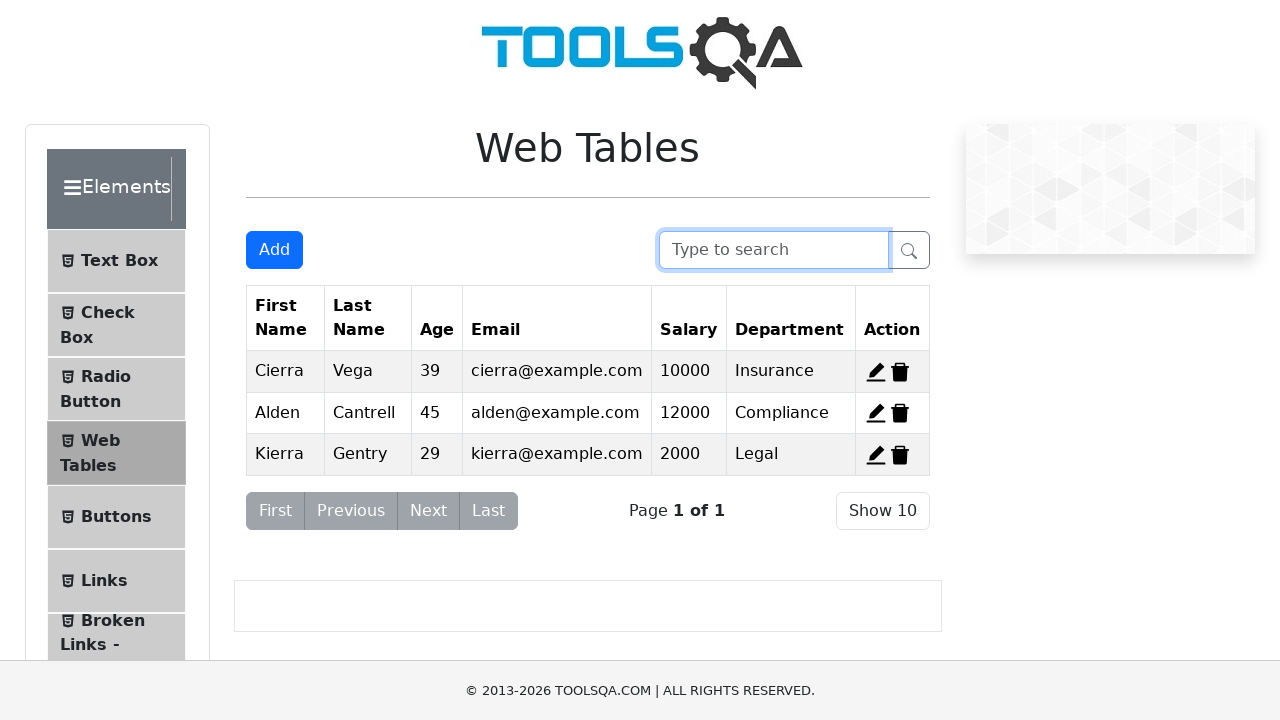

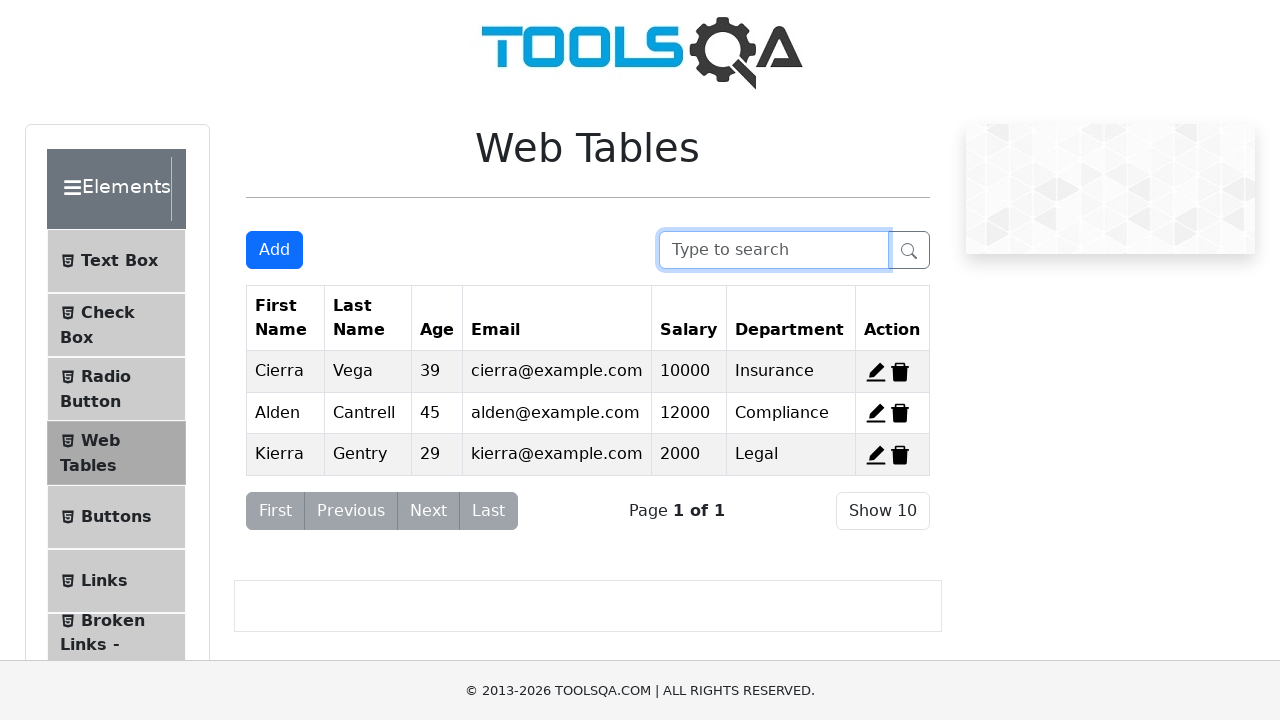